Tests marking all todo items as completed using the "Mark all as complete" checkbox.

Starting URL: https://demo.playwright.dev/todomvc

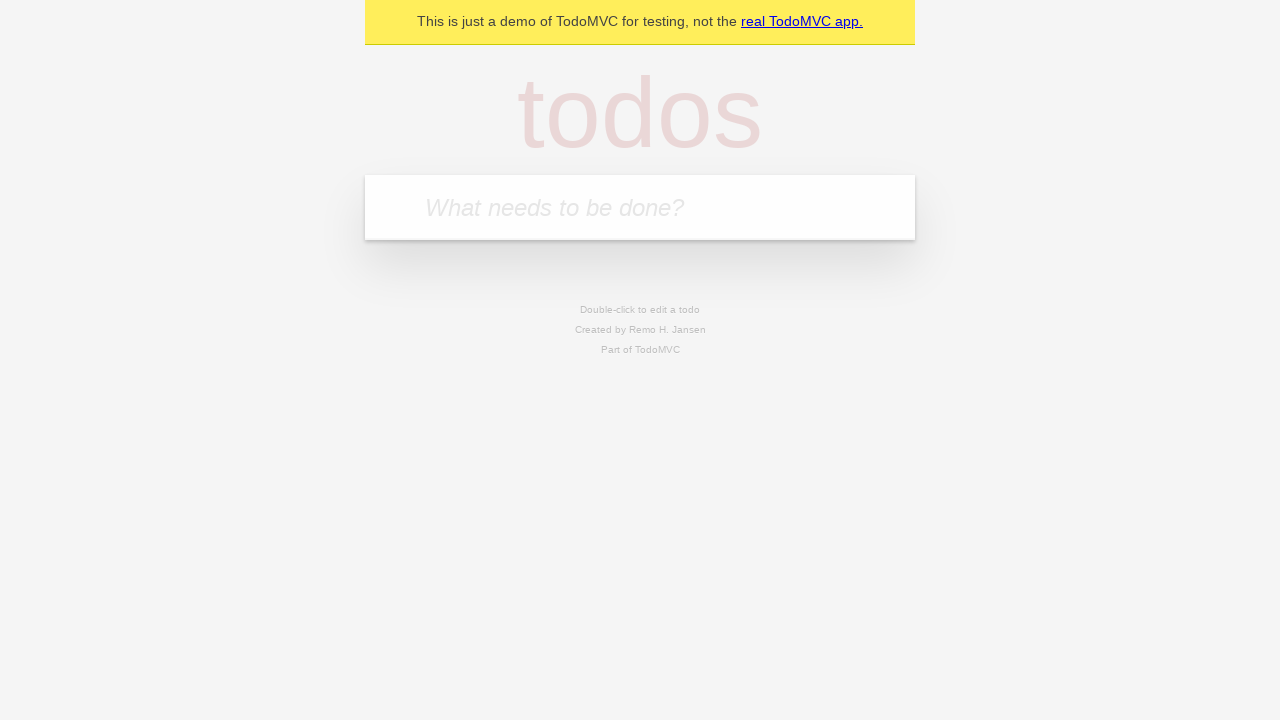

Filled todo input with 'buy some cheese' on internal:attr=[placeholder="What needs to be done?"i]
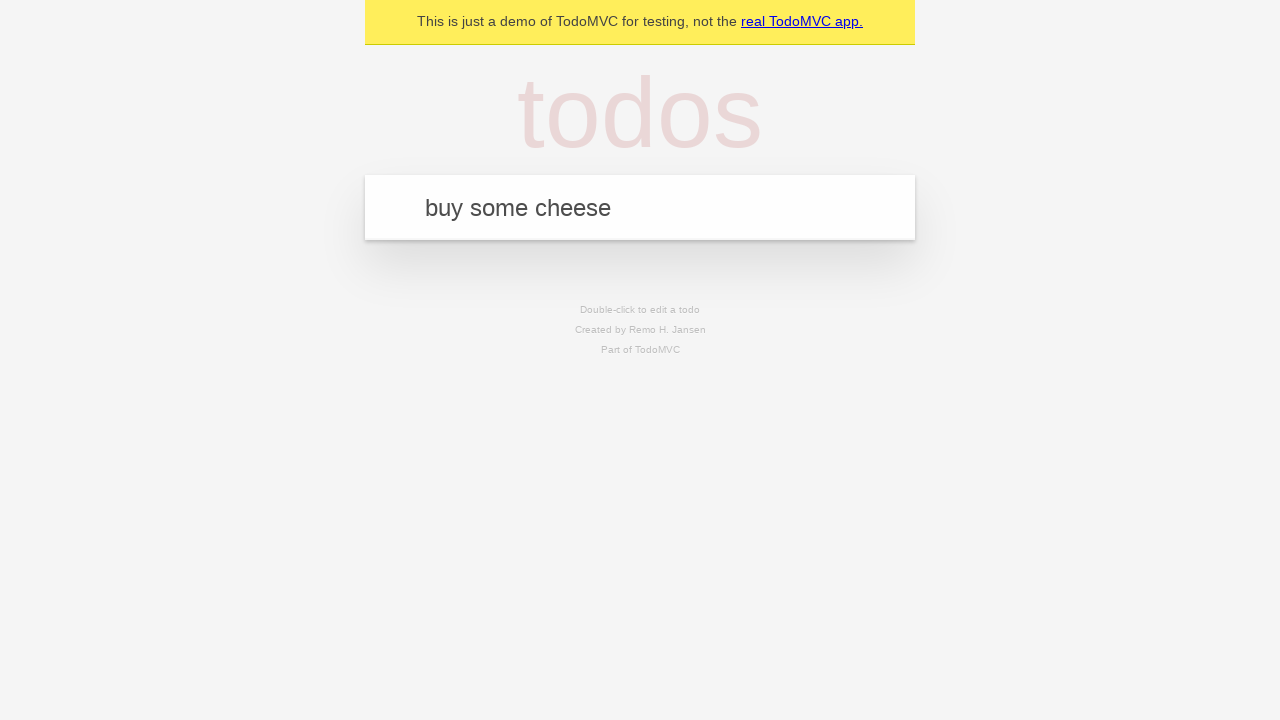

Pressed Enter to create first todo item on internal:attr=[placeholder="What needs to be done?"i]
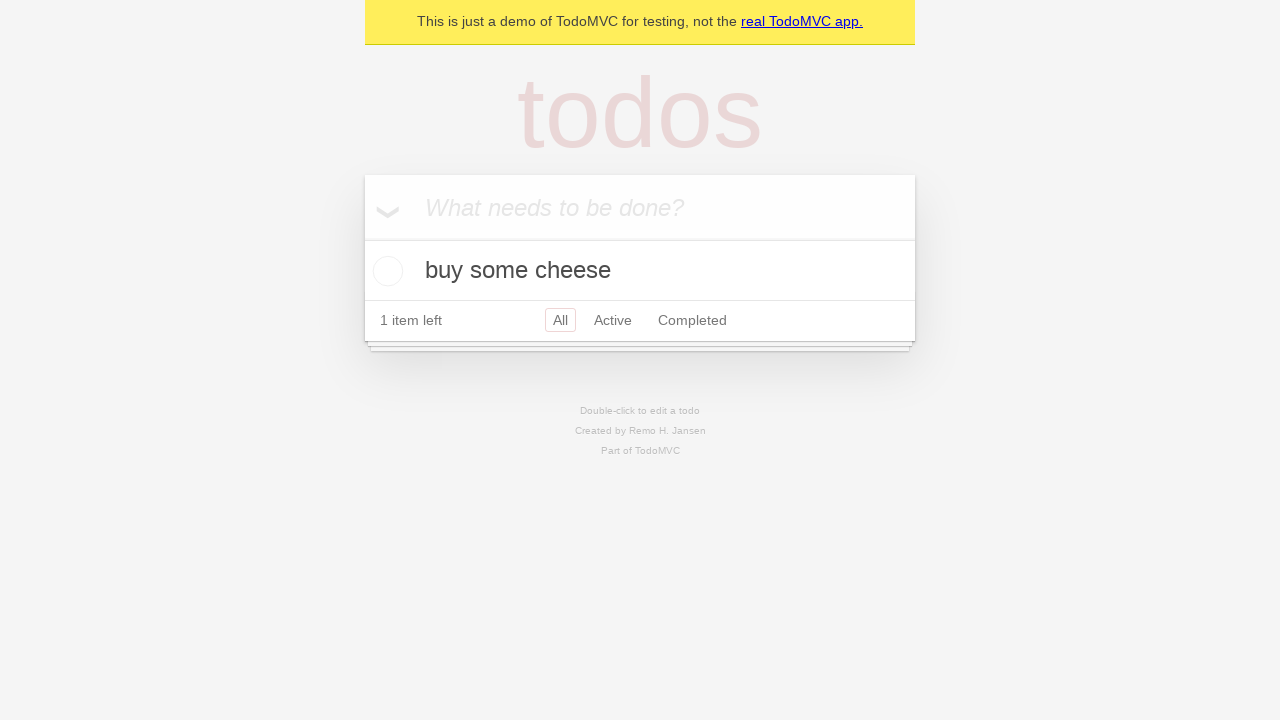

Filled todo input with 'feed the cat' on internal:attr=[placeholder="What needs to be done?"i]
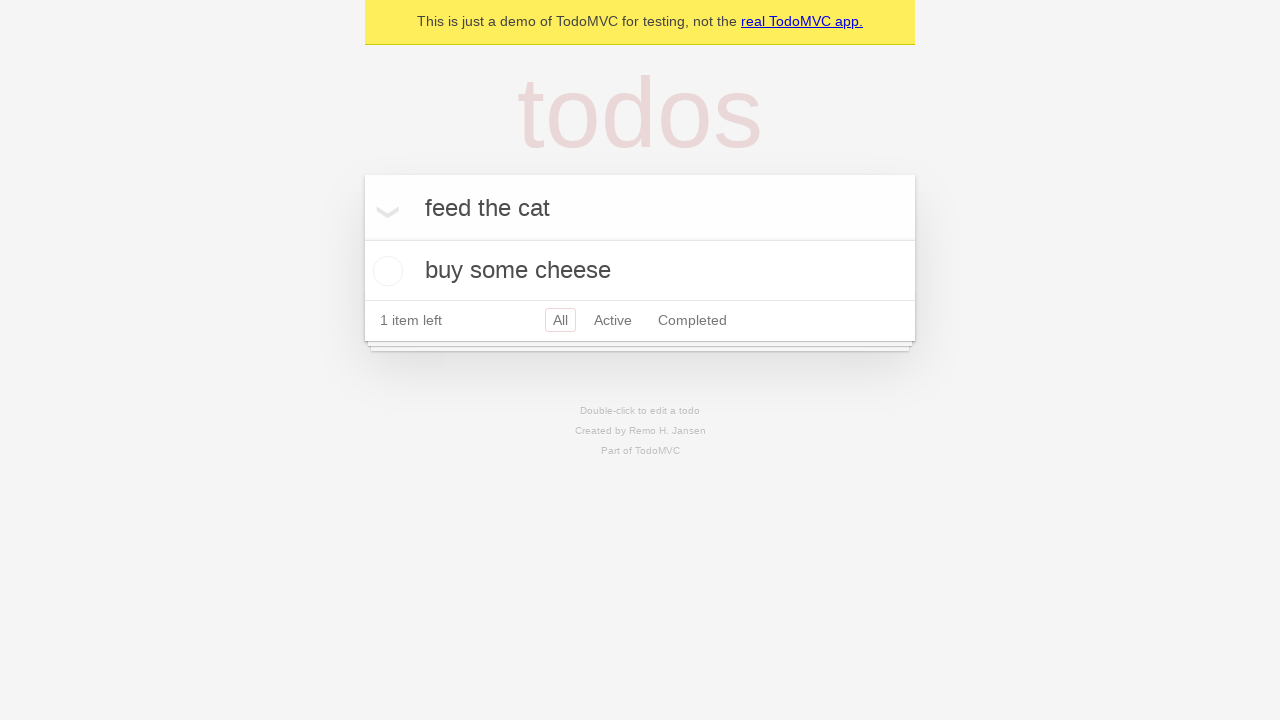

Pressed Enter to create second todo item on internal:attr=[placeholder="What needs to be done?"i]
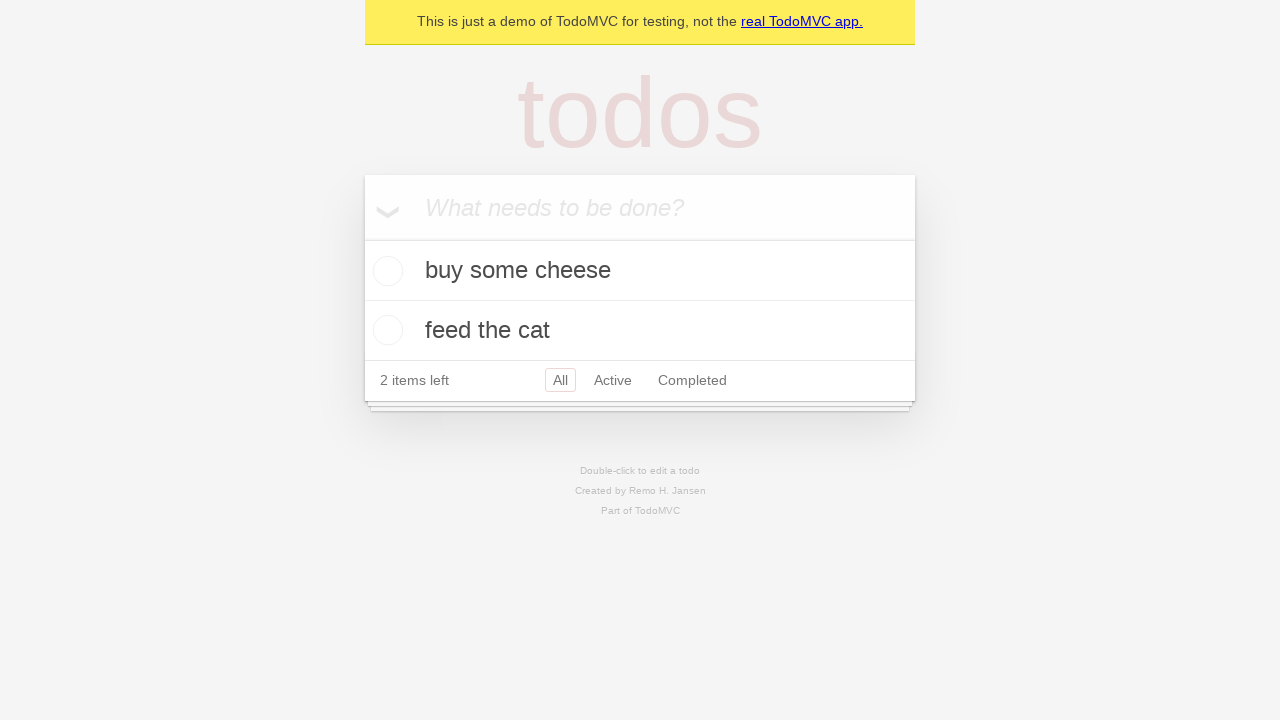

Filled todo input with 'book a doctors appointment' on internal:attr=[placeholder="What needs to be done?"i]
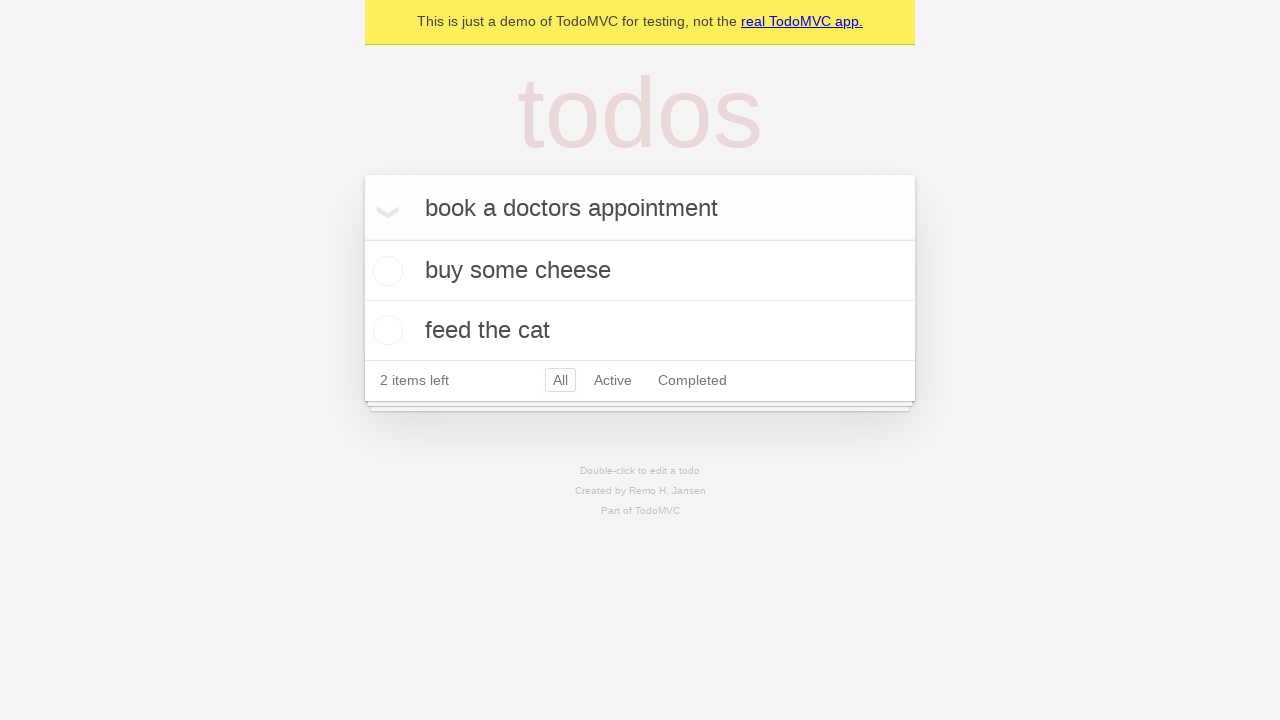

Pressed Enter to create third todo item on internal:attr=[placeholder="What needs to be done?"i]
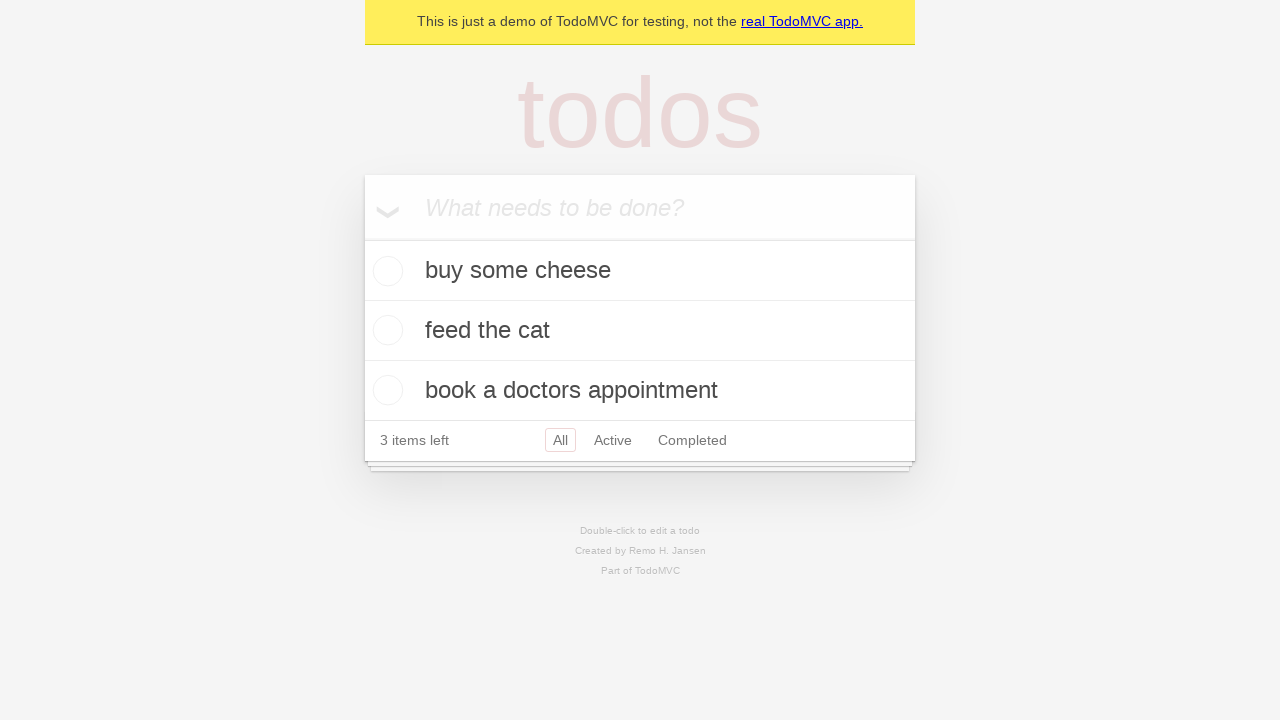

Waited for all three todo items to be visible
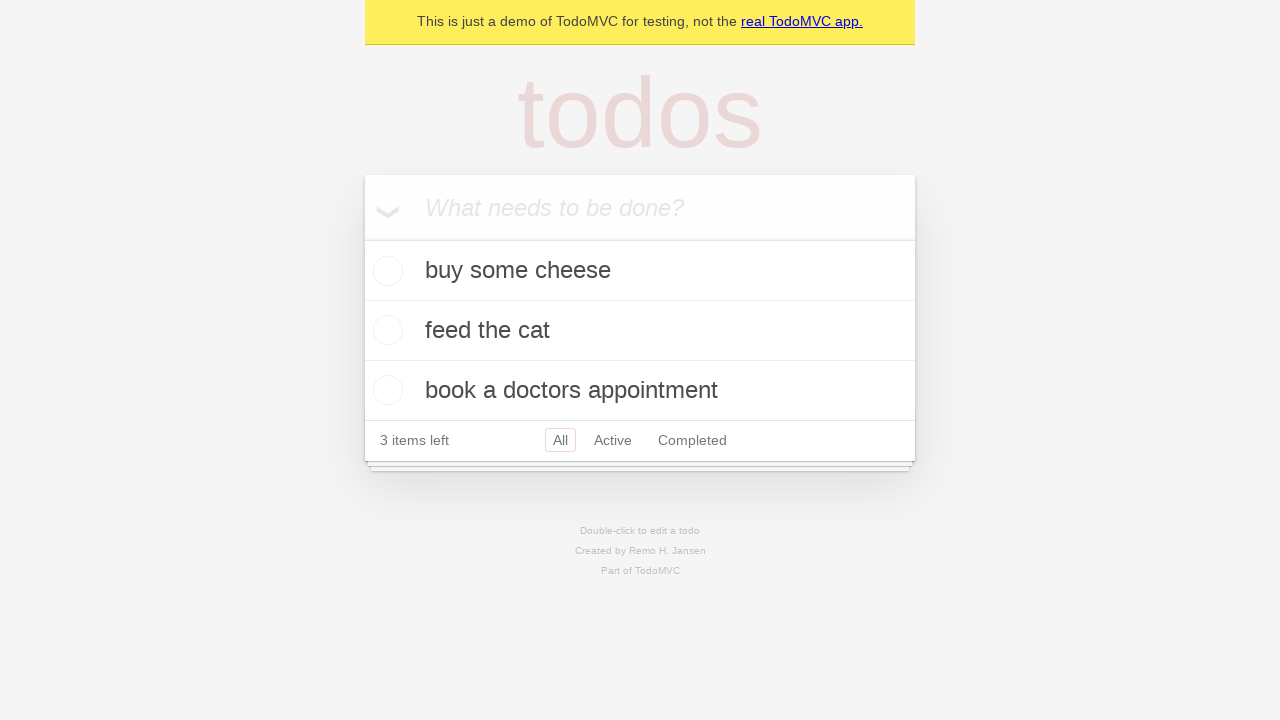

Clicked 'Mark all as complete' checkbox at (362, 238) on internal:label="Mark all as complete"i
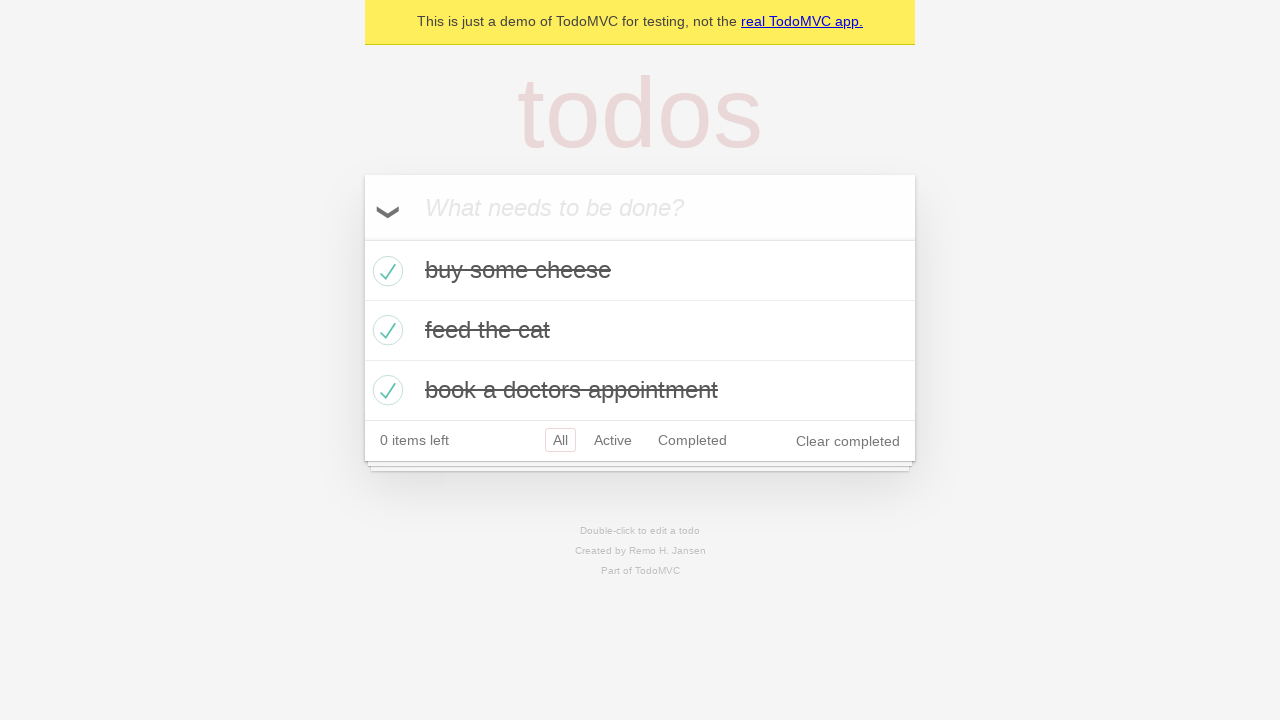

Waited for all todo items to be marked as completed
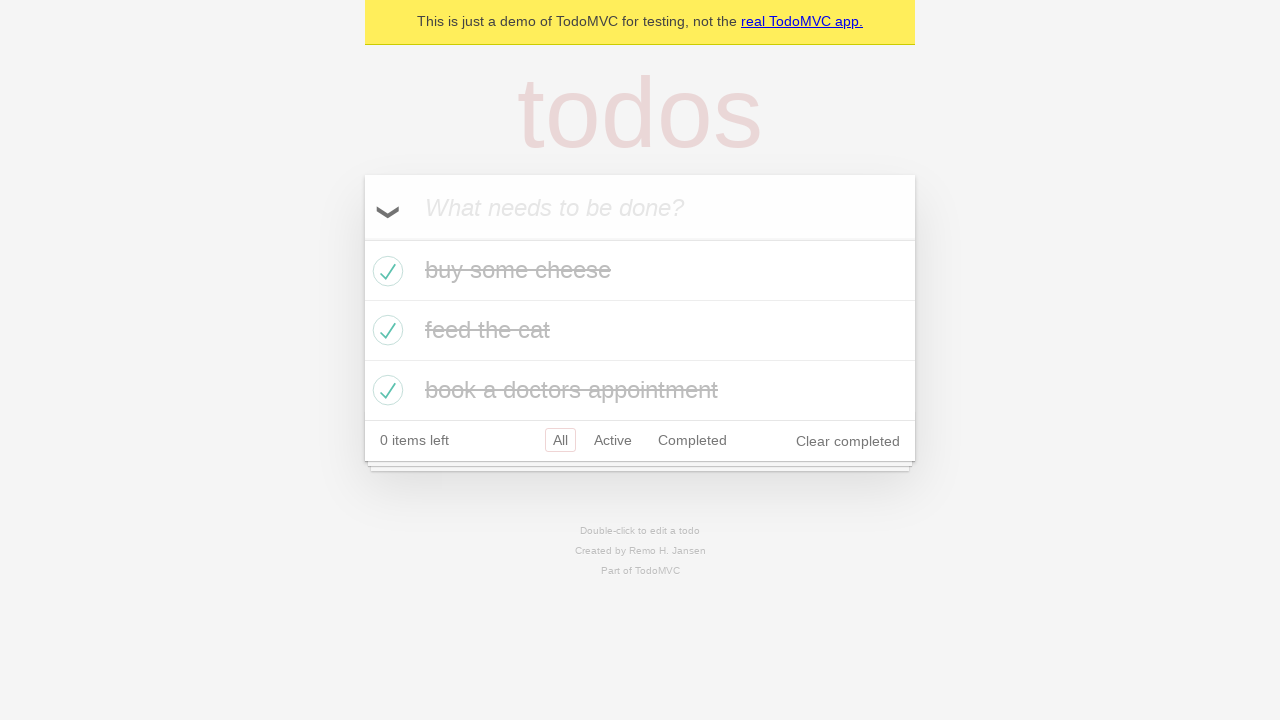

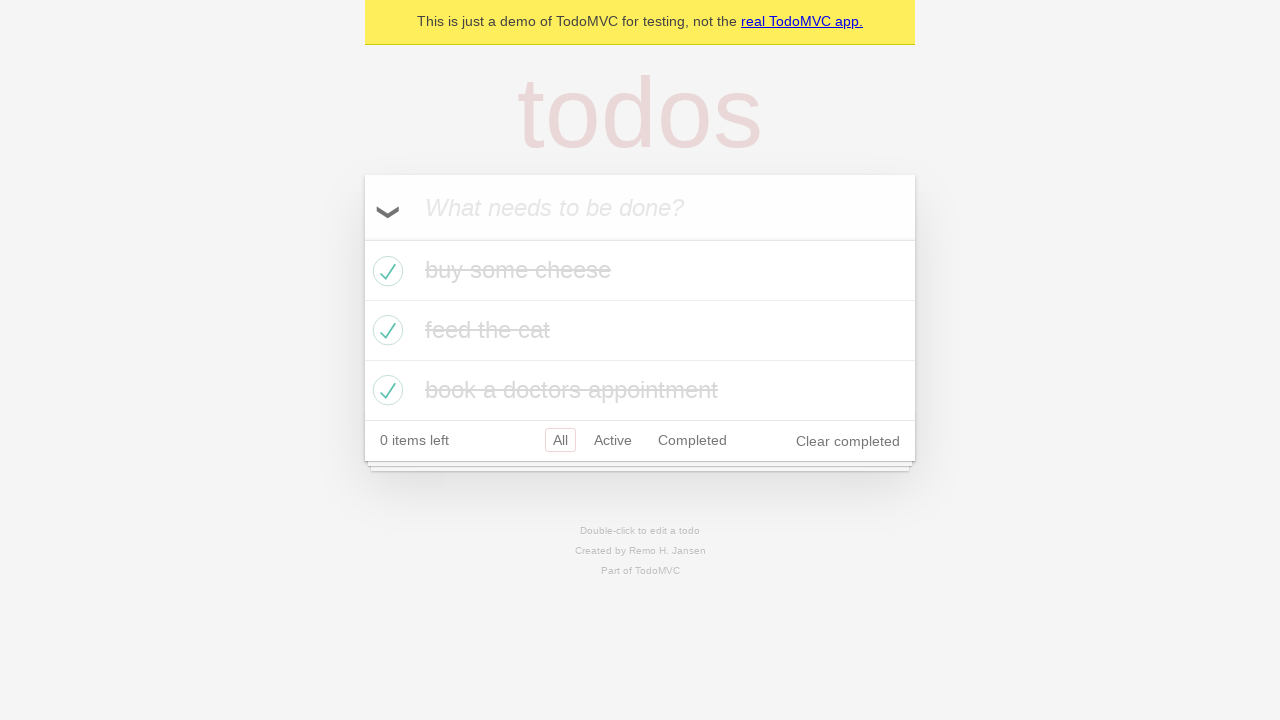